Waits for a specific price to appear, clicks a book button, solves a mathematical problem, and submits the answer

Starting URL: http://suninjuly.github.io/explicit_wait2.html

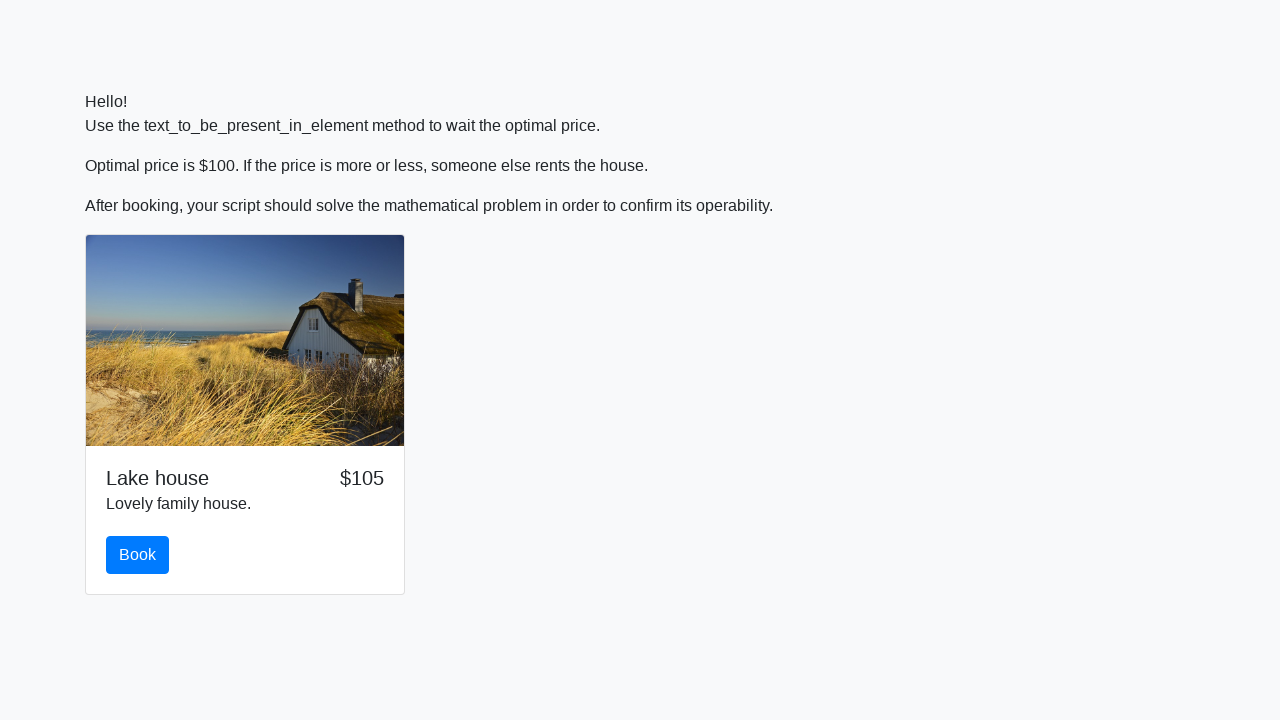

Waited for price to become $100
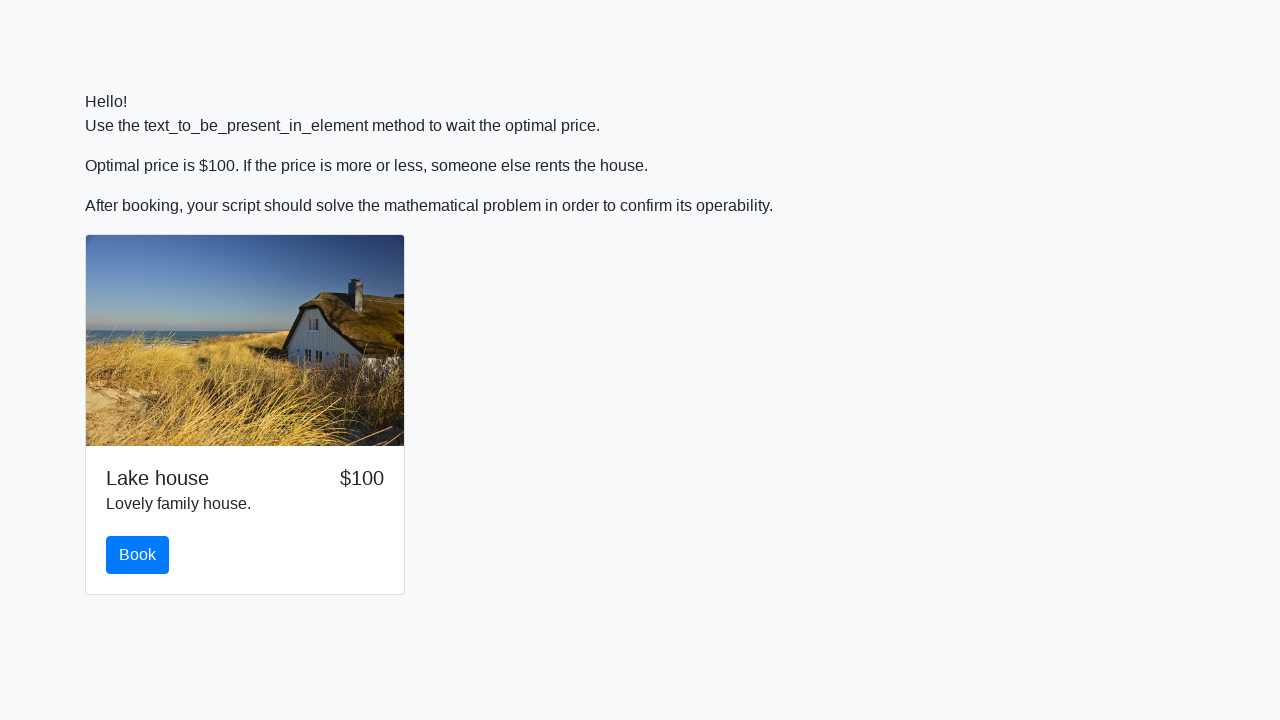

Clicked the book button at (138, 555) on #book
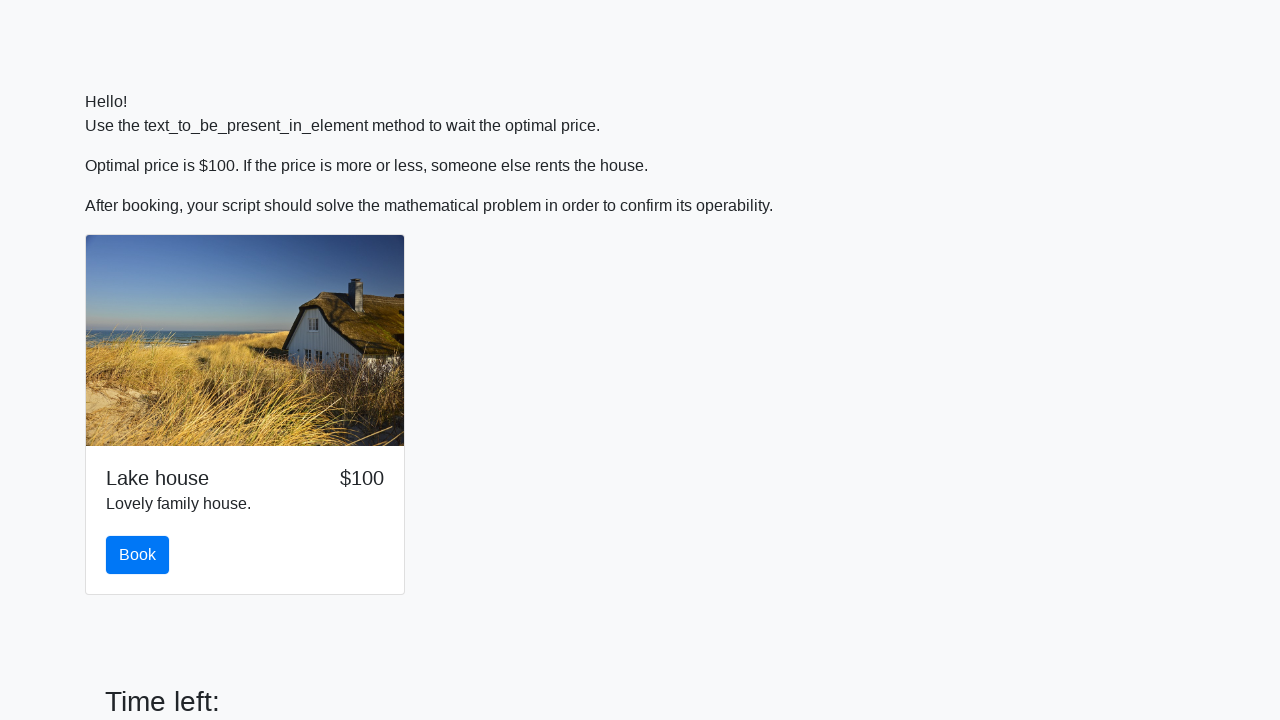

Scrolled to the solve button
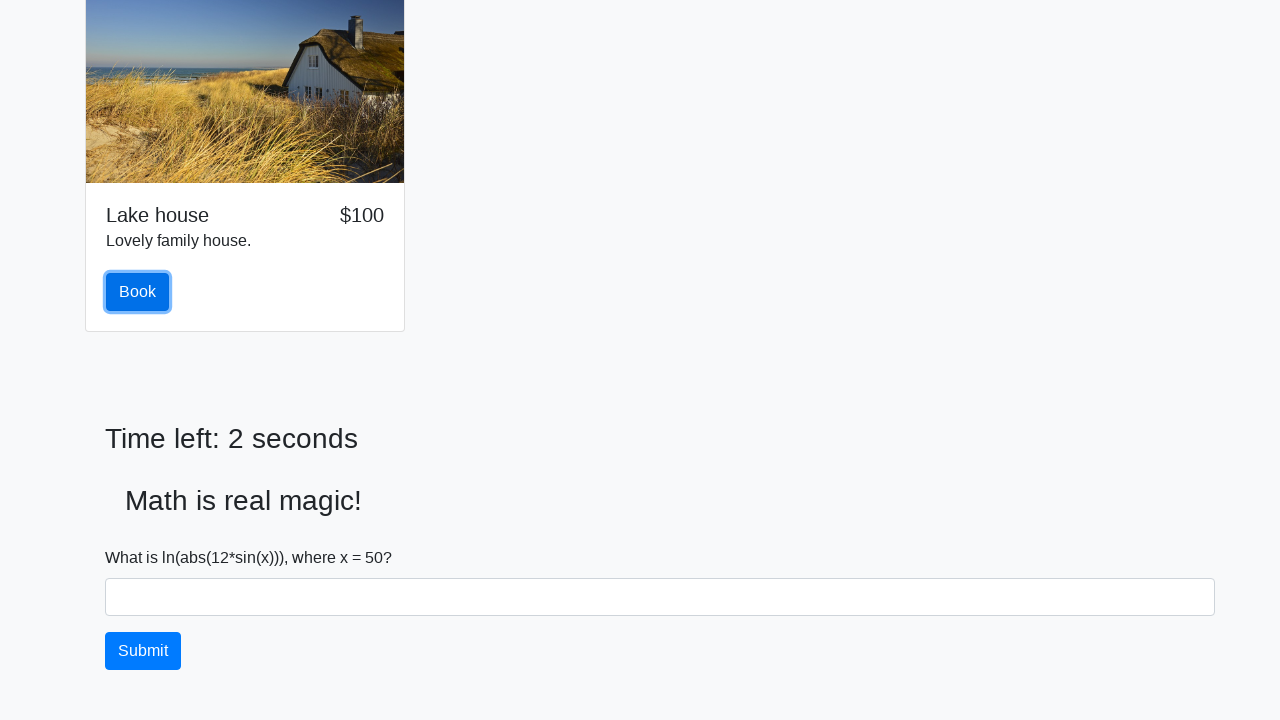

Retrieved input value: 50
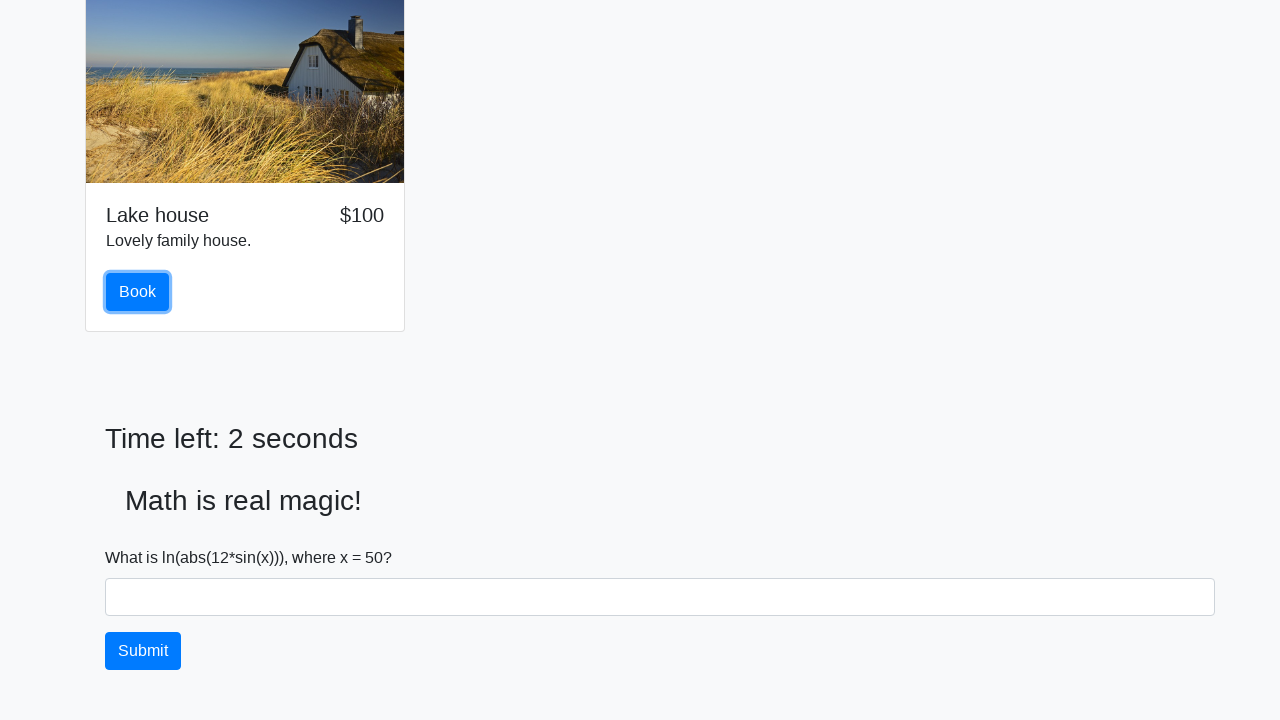

Calculated answer: 1.1469255913626222
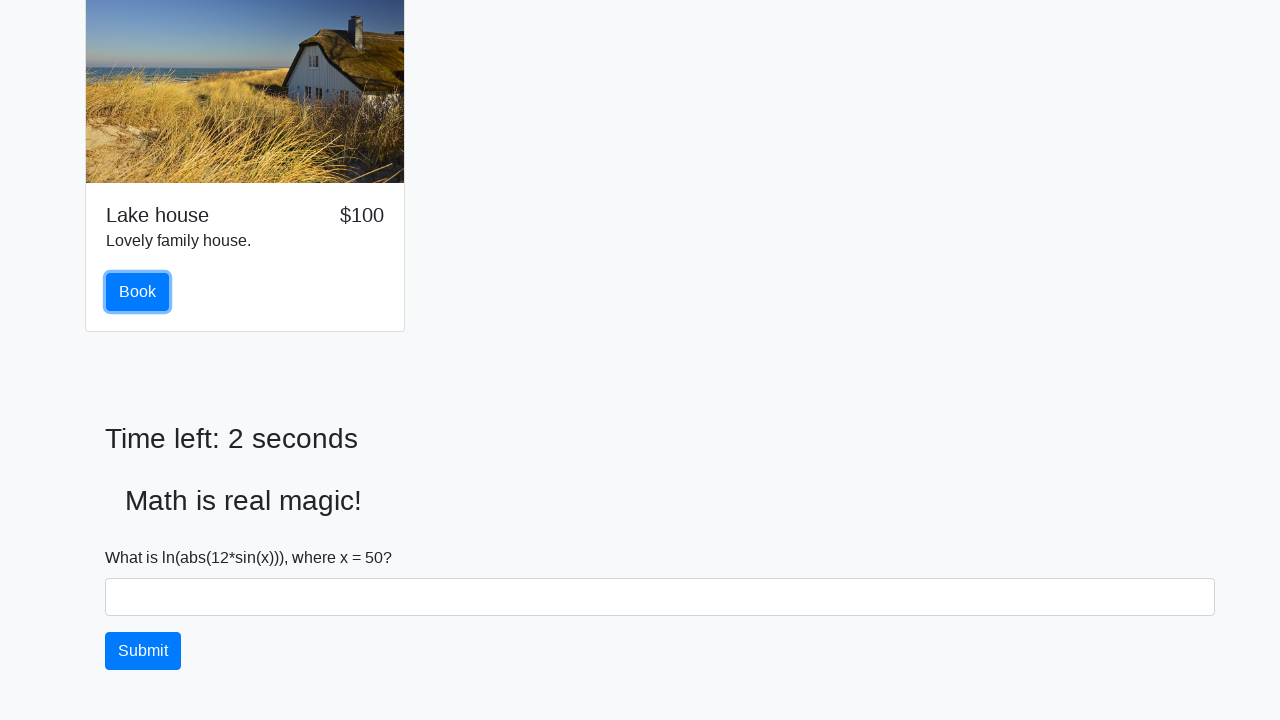

Filled answer field with: 1.1469255913626222 on #answer
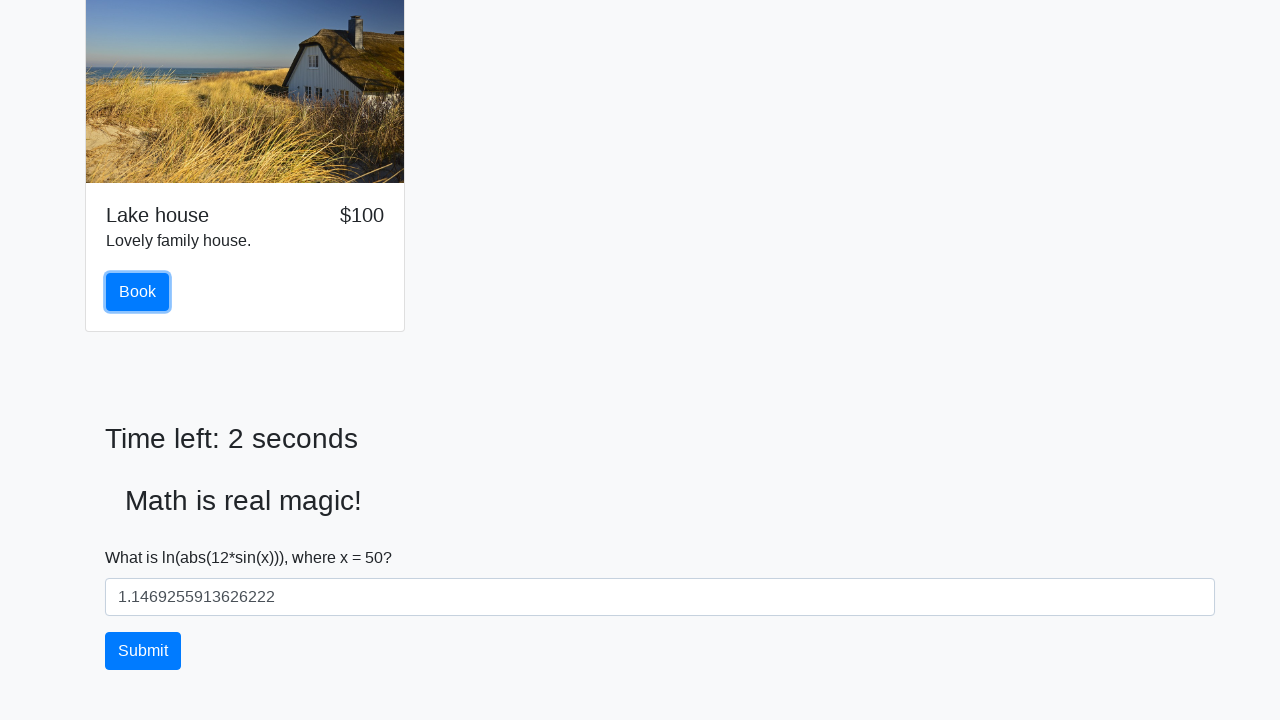

Clicked the solve button at (143, 651) on #solve
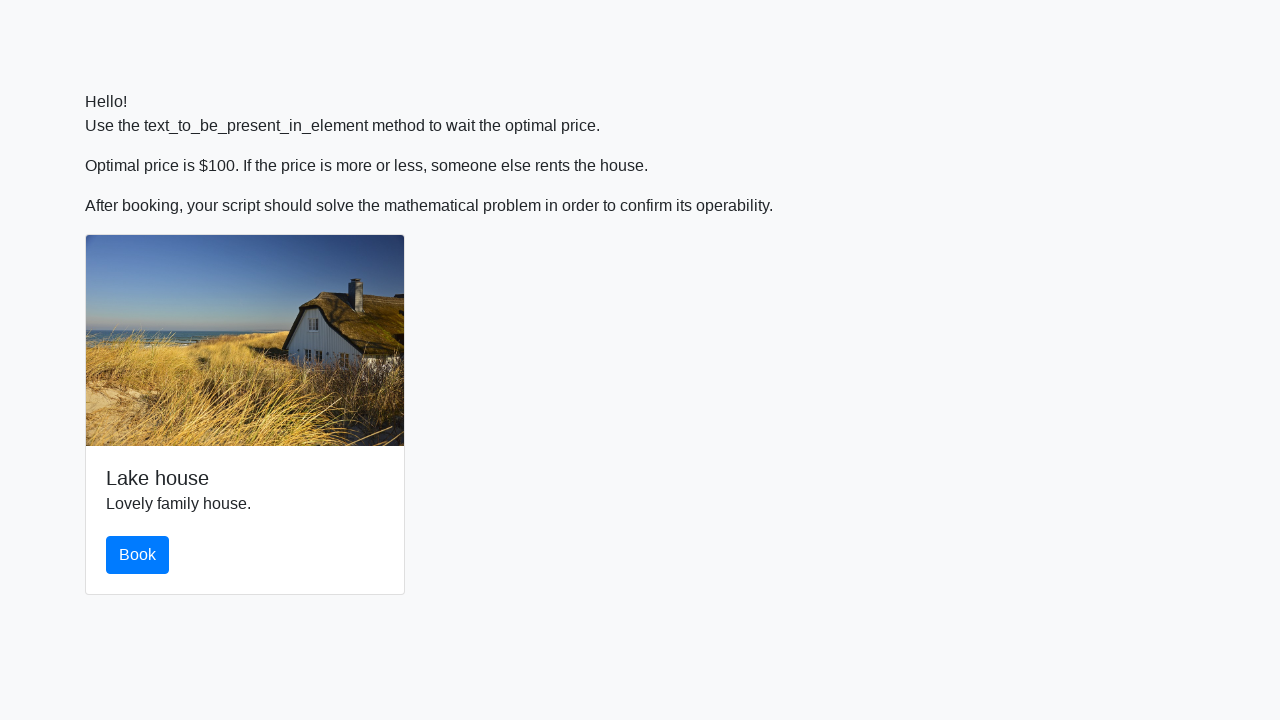

Set up dialog handler to accept alerts
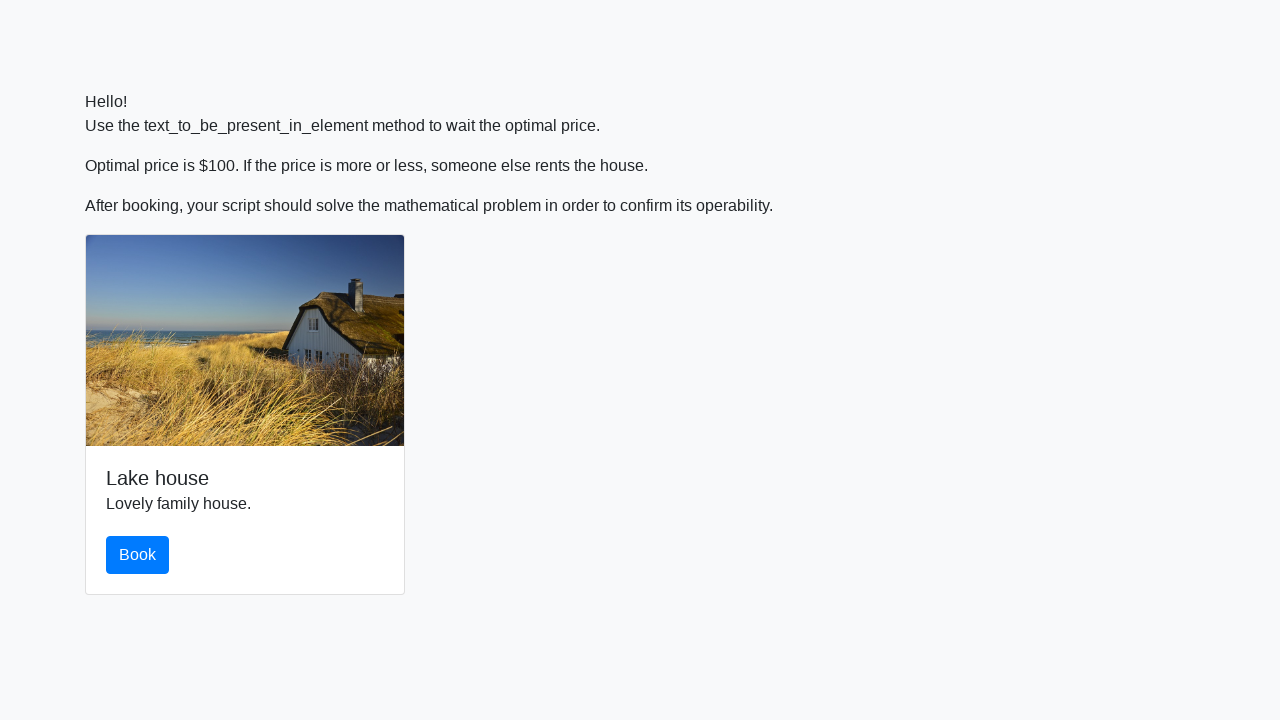

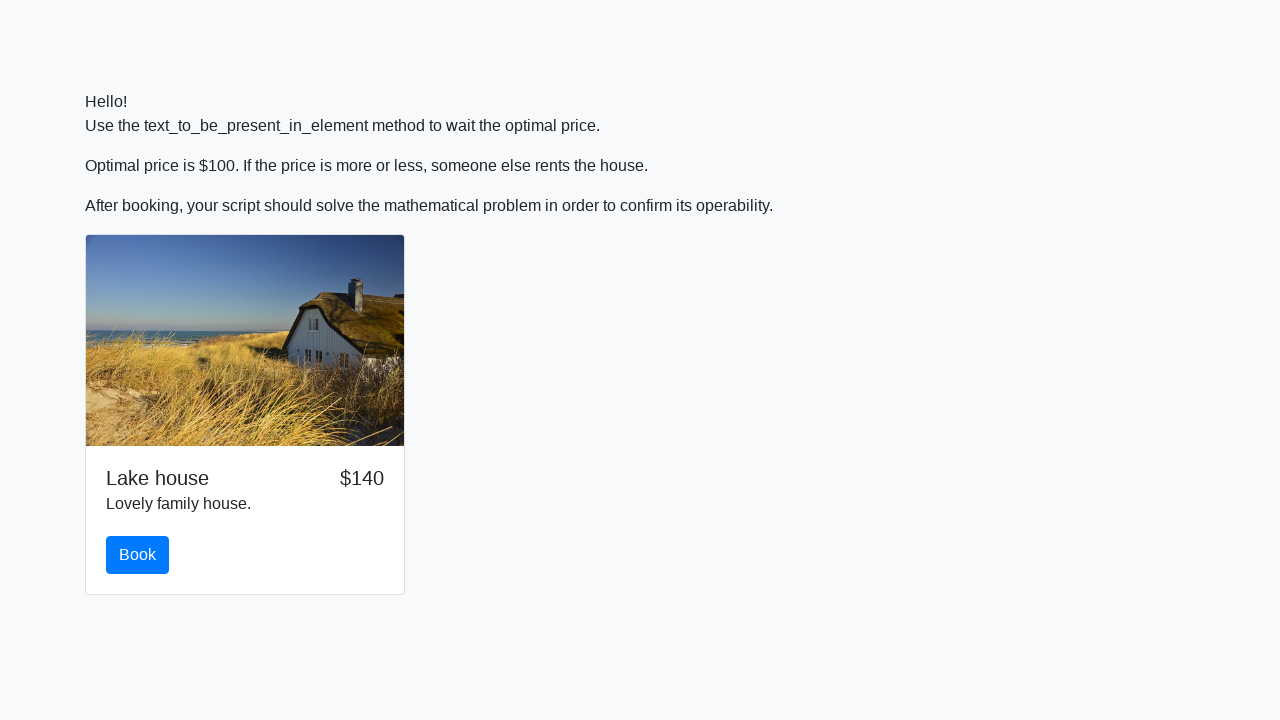